Tests user registration using Playwright's built-in locator methods like getByLabel and getByRole to fill the registration form and create a new account.

Starting URL: https://ecommerce-playground.lambdatest.io/index.php?route=account/register

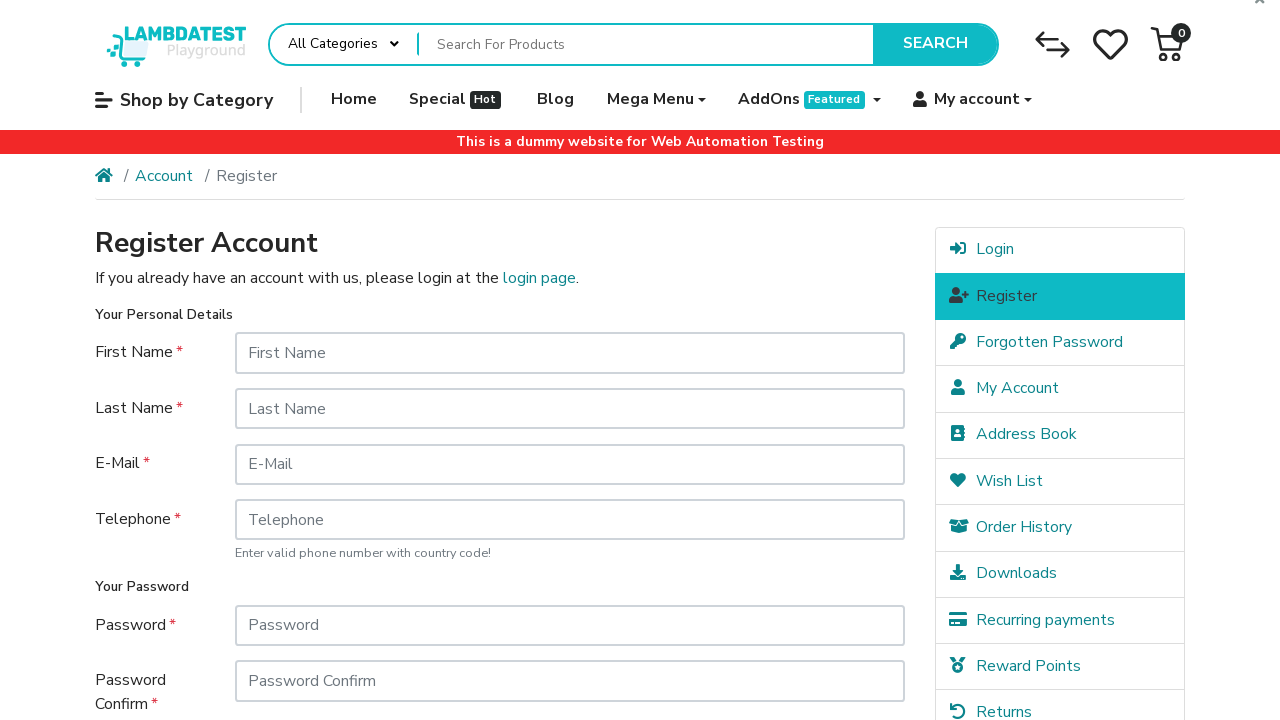

Filled 'First Name' field with 'Carlos' on internal:label="First Name"i
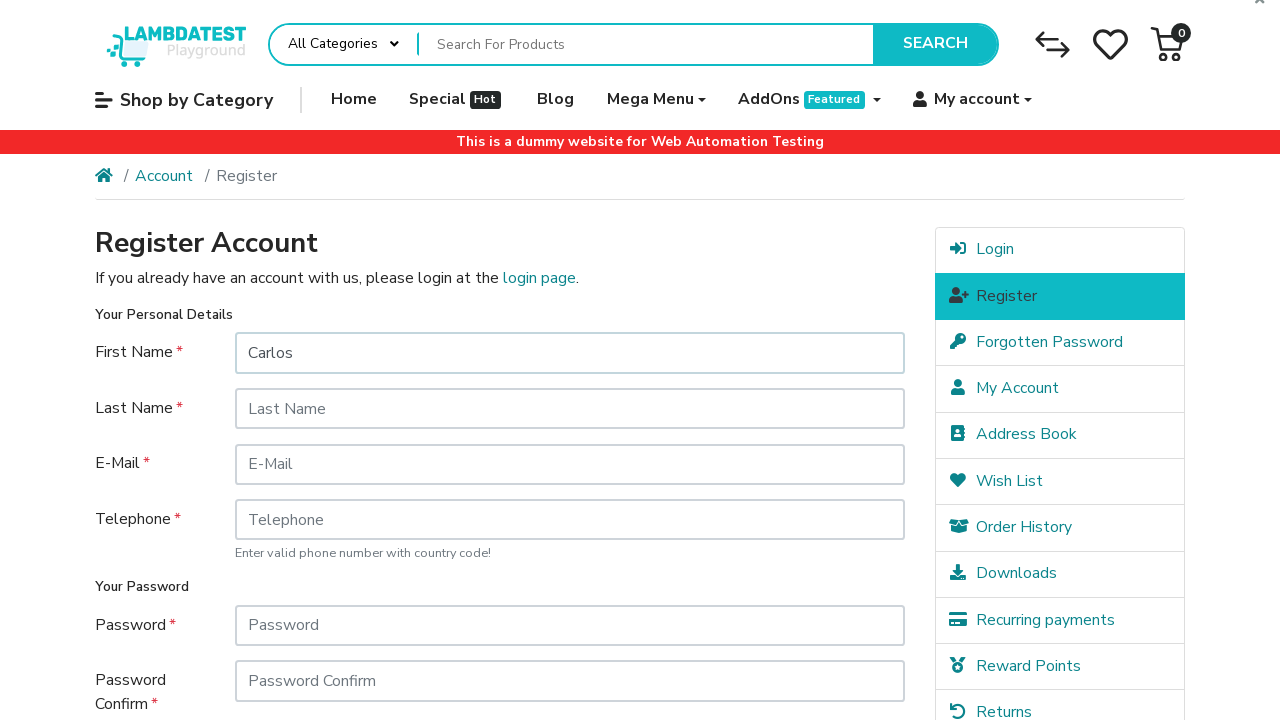

Filled 'Last Name' field with 'Rodriguez' on internal:label="Last Name"i
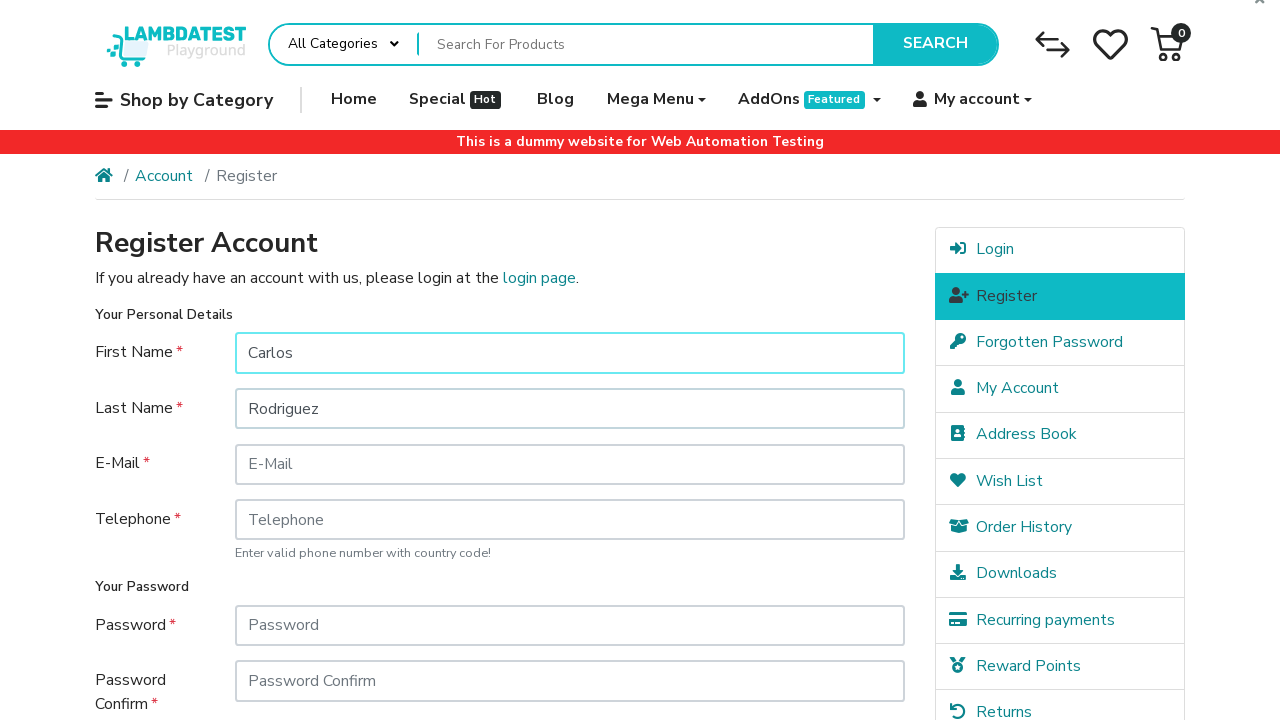

Filled 'Email' field with 'carlos.rodriguez9156@example.com' on #input-email
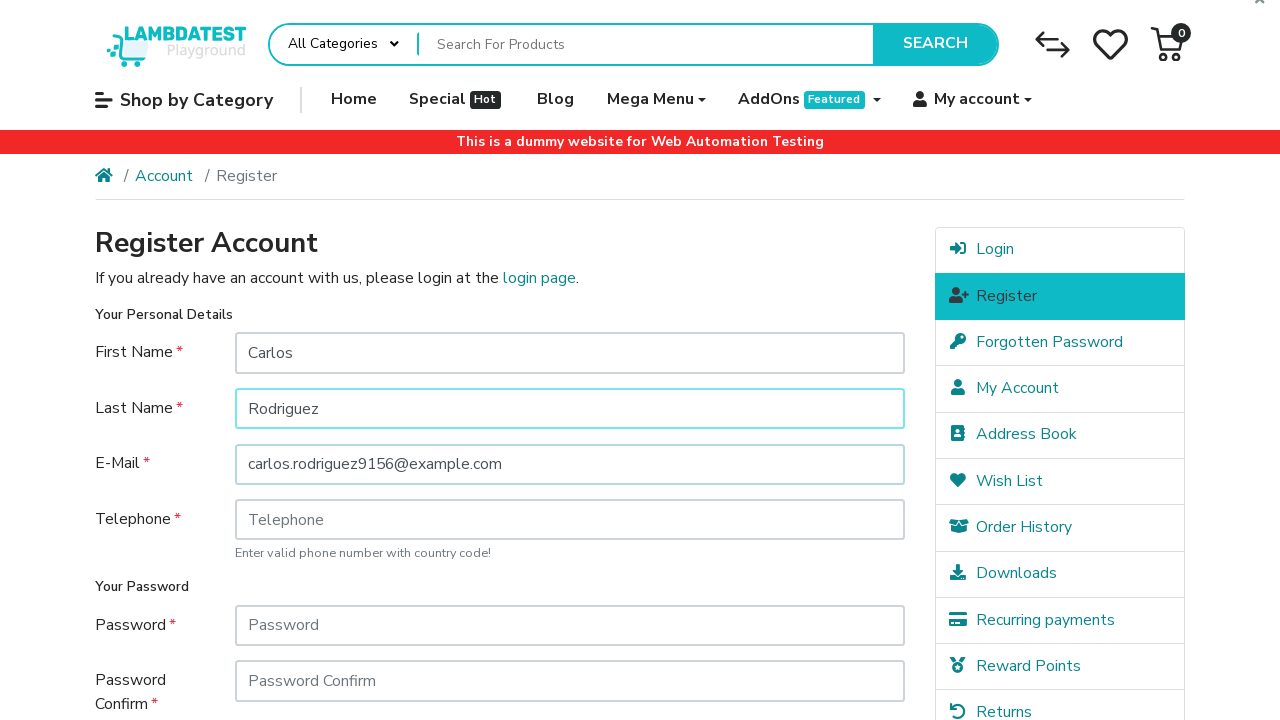

Filled 'Telephone' field with '5559876543' on #input-telephone
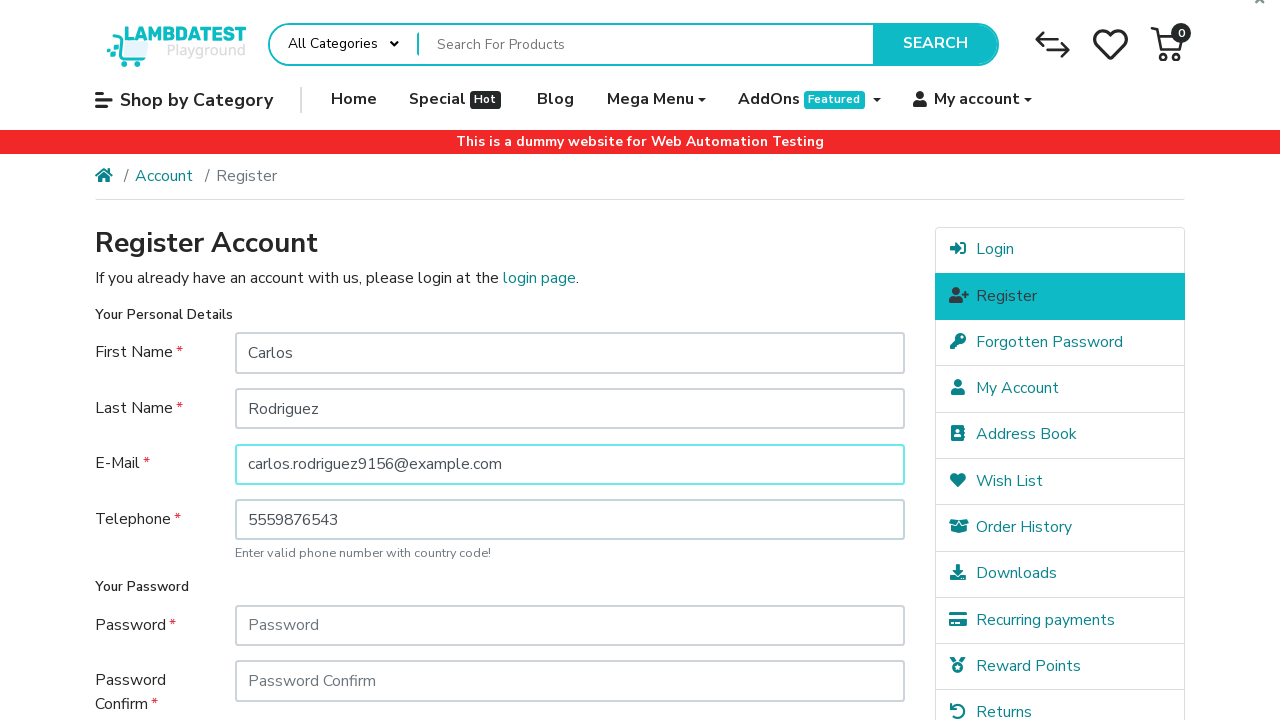

Filled 'Password' field with 'TestPass456' on #input-password
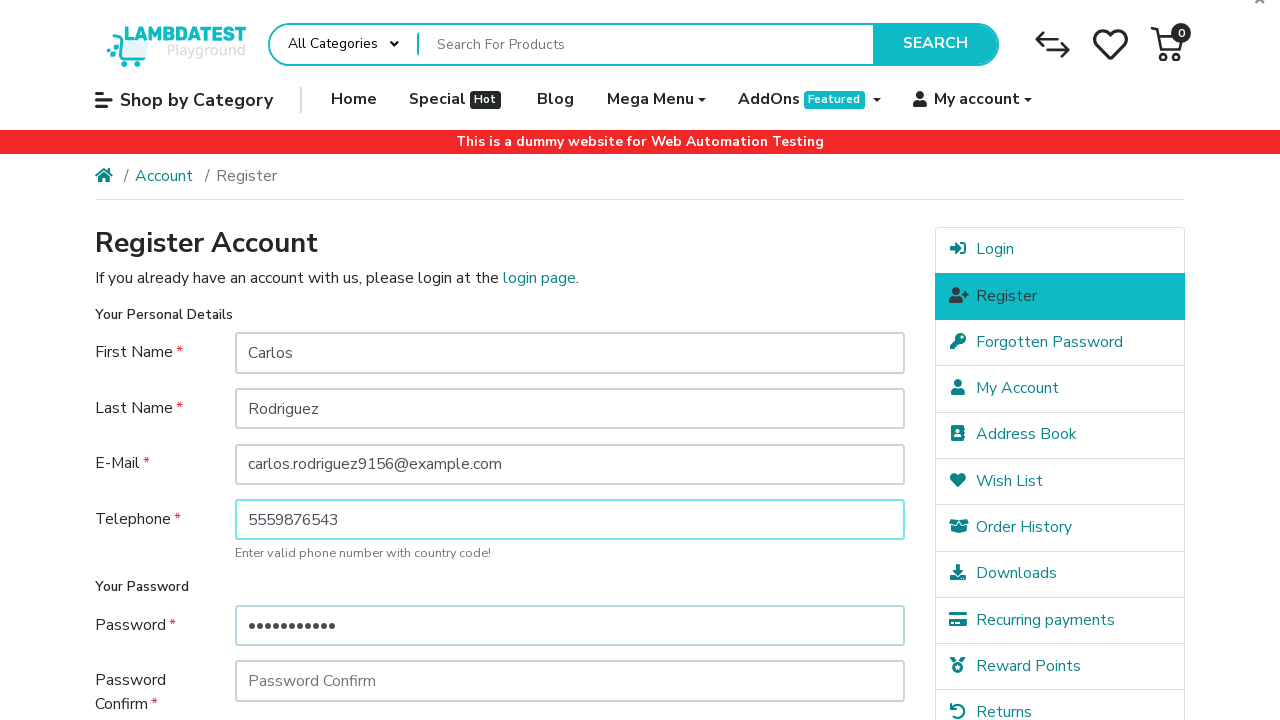

Filled 'Confirm Password' field with 'TestPass456' on #input-confirm
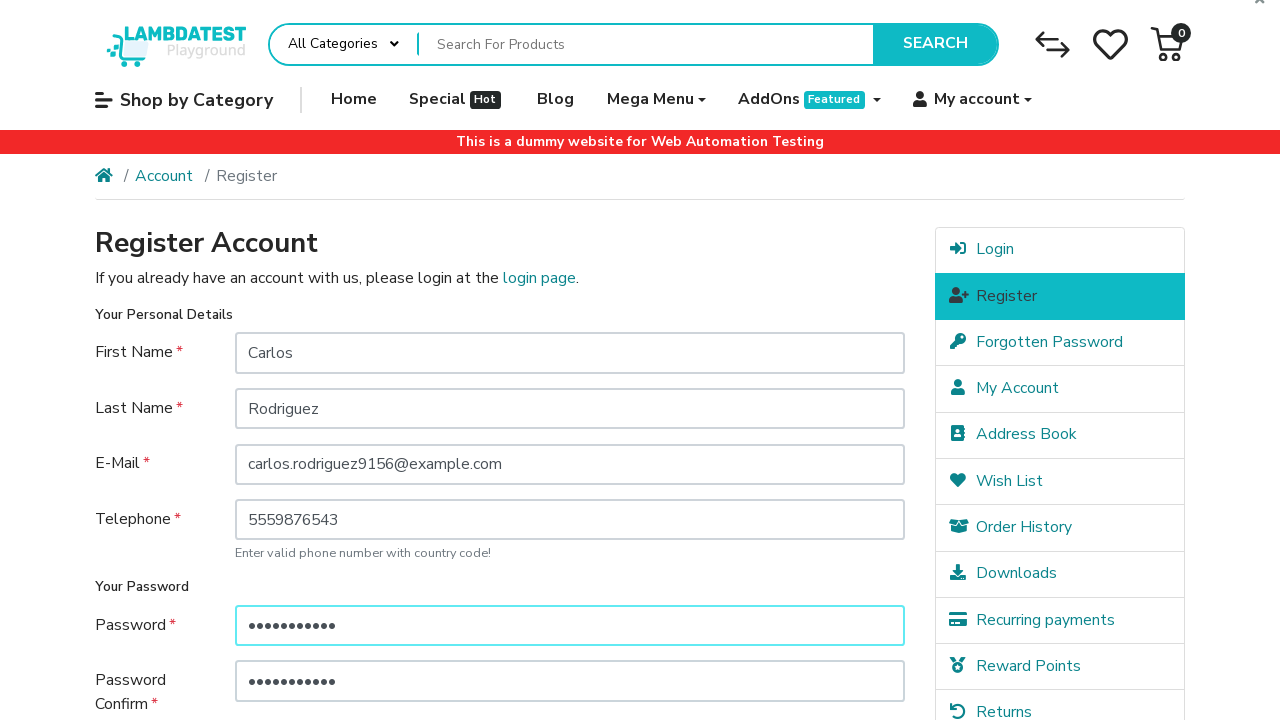

Checked 'Newsletter' checkbox at (274, 514) on xpath=//label[@for="input-newsletter-yes"]
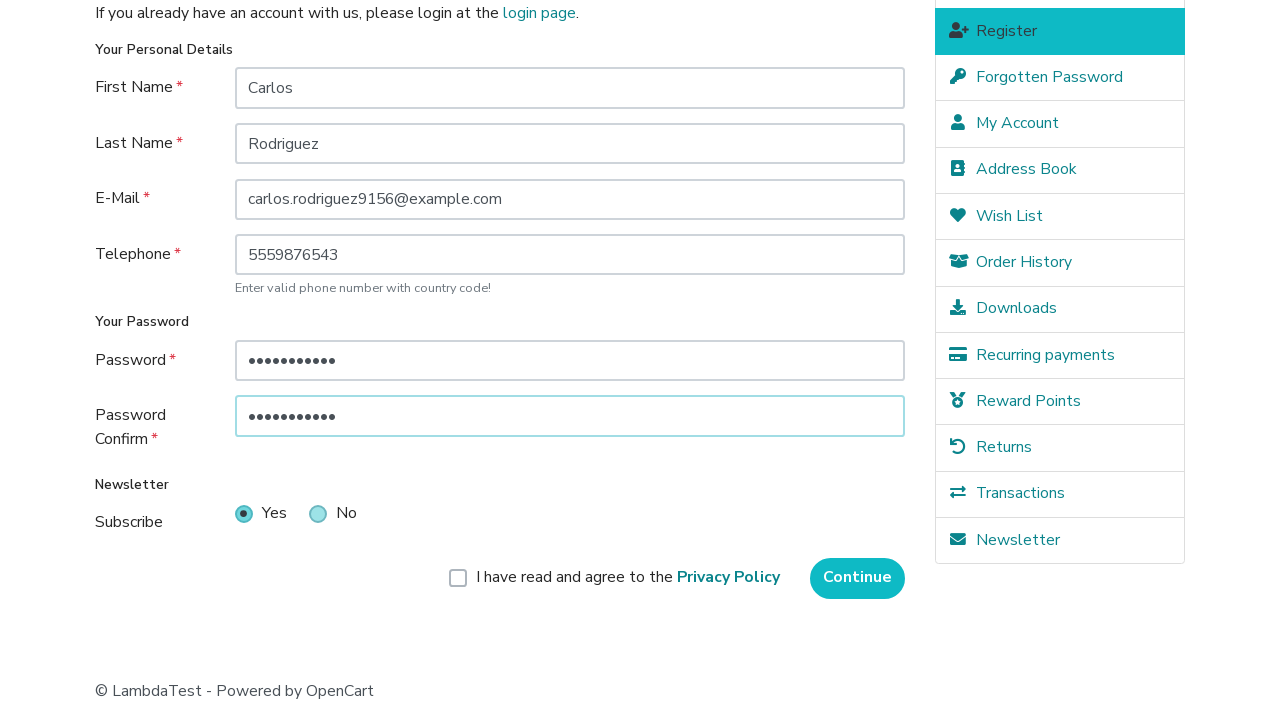

Checked 'Agree to Terms' checkbox at (628, 578) on xpath=//label[@for="input-agree"]
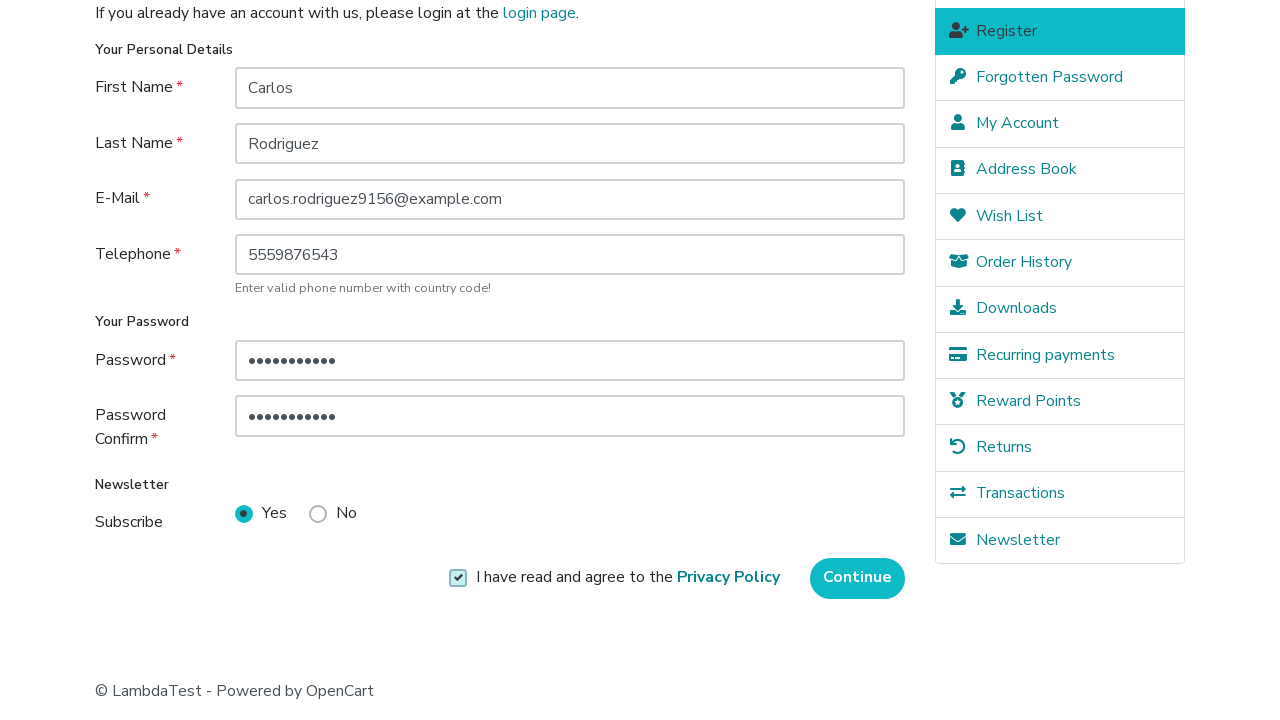

Clicked 'Continue' button to submit registration form at (858, 578) on internal:role=button[name="Continue"i]
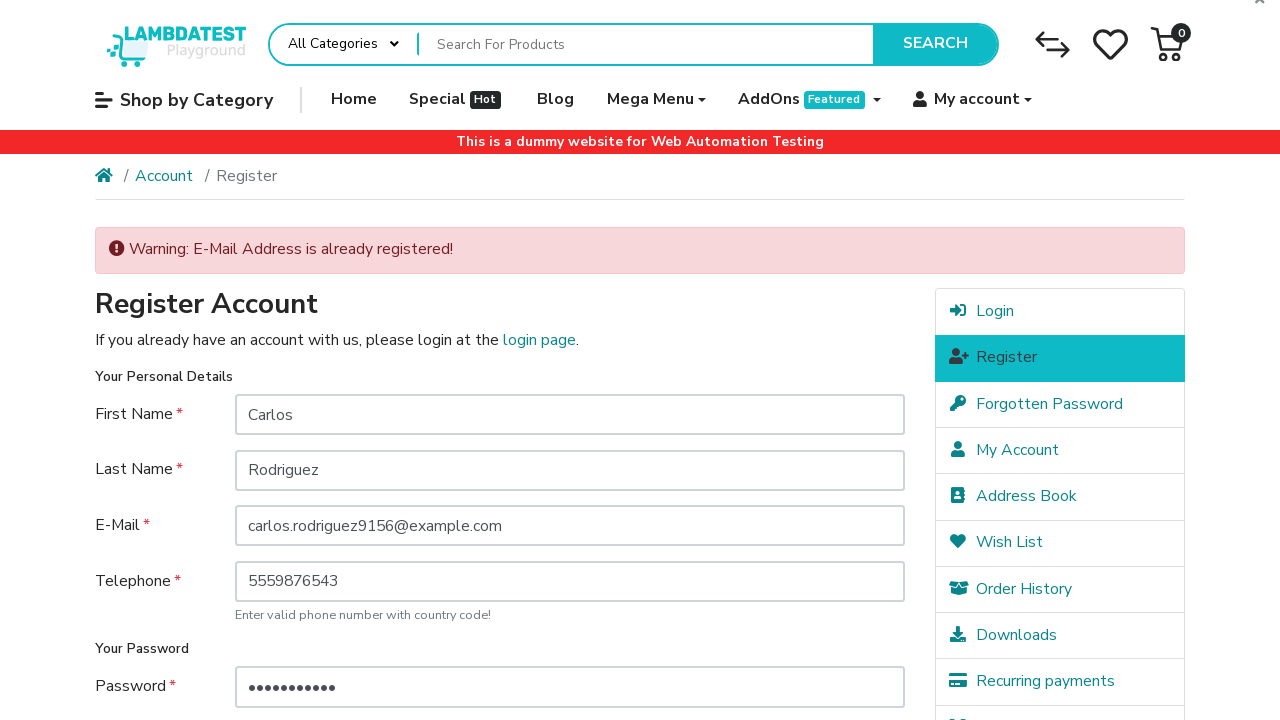

Account registration successful - confirmation page loaded
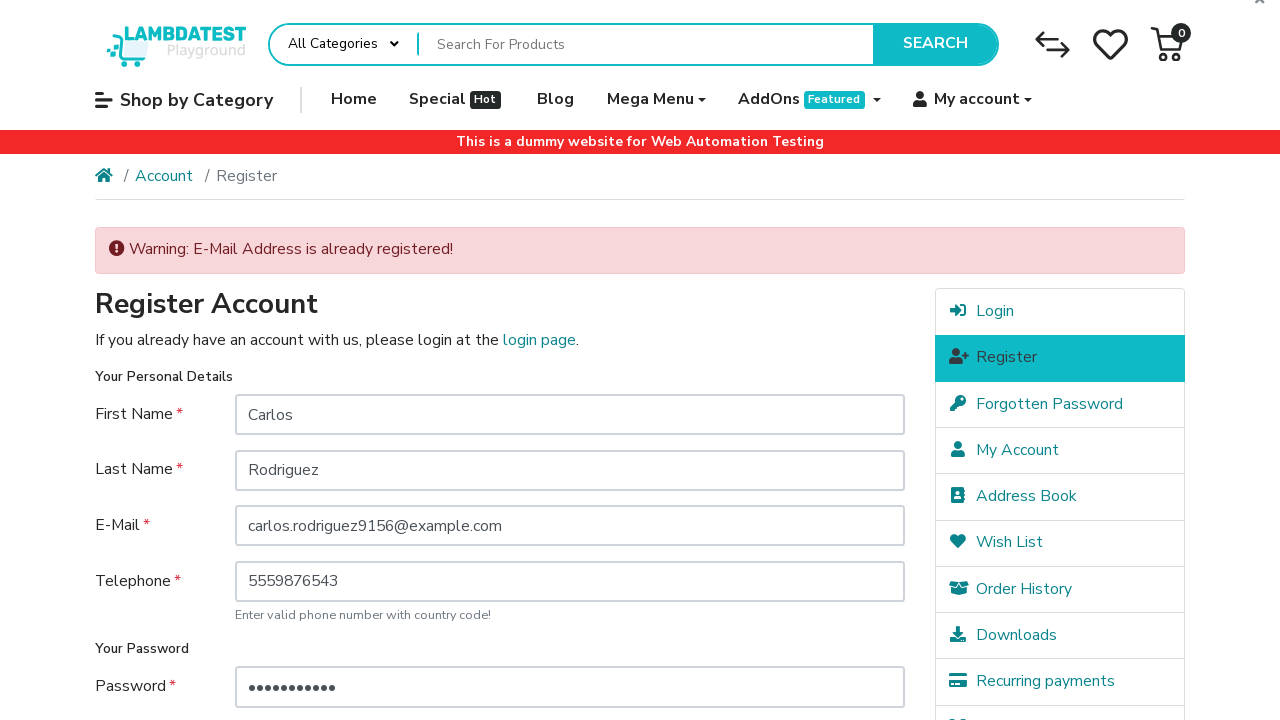

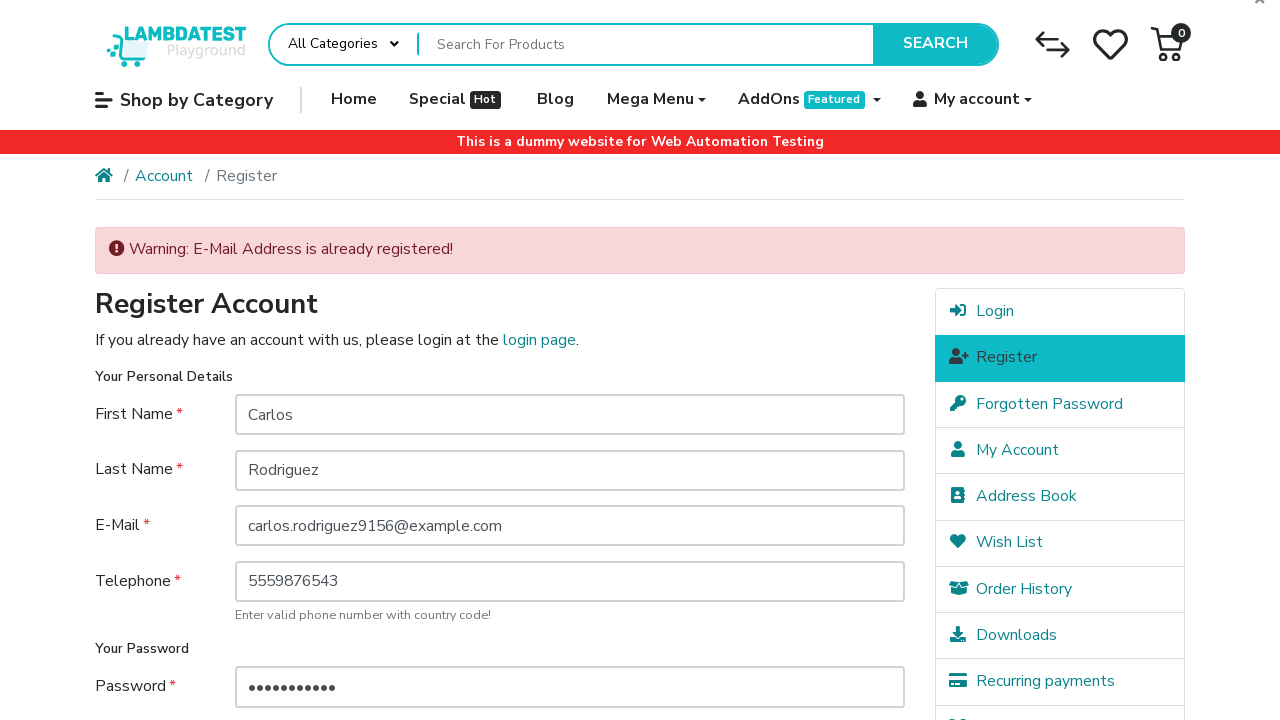